Tests keyboard key press functionality by sending keyboard keys (SPACE and TAB) to an input element and verifying the displayed result text shows which key was pressed.

Starting URL: http://the-internet.herokuapp.com/key_presses

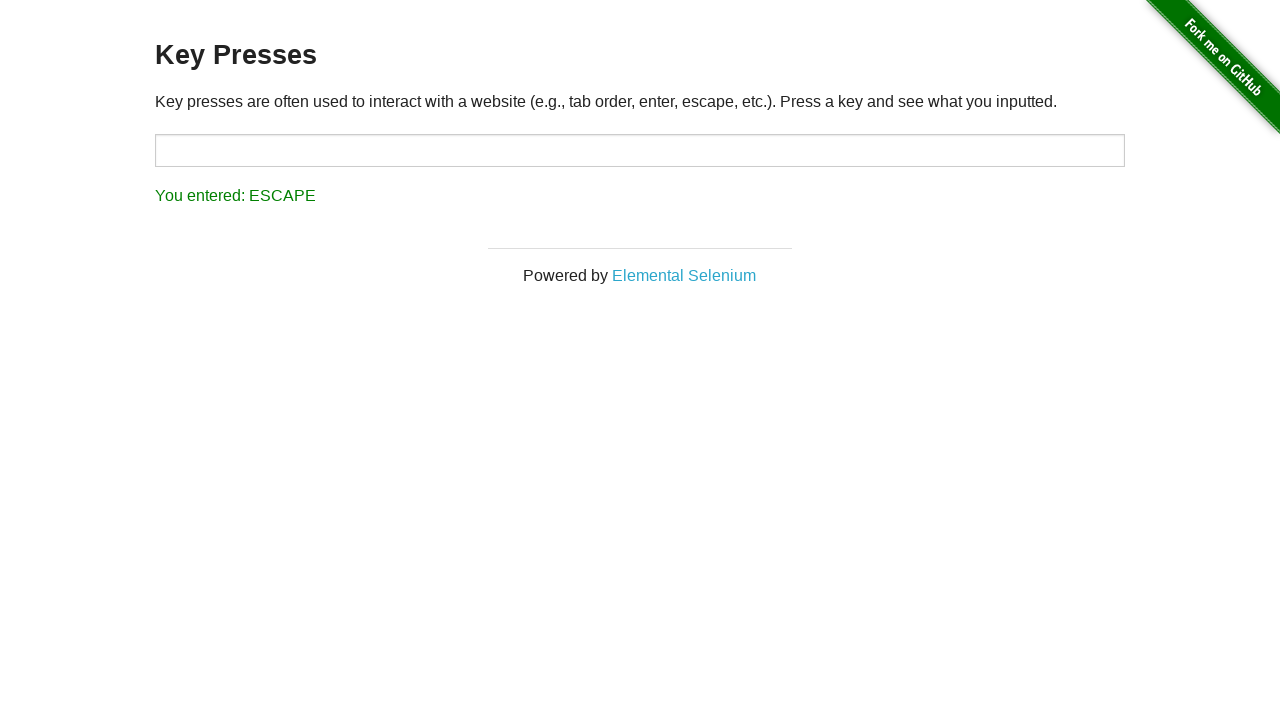

Pressed SPACE key on target input element on #target
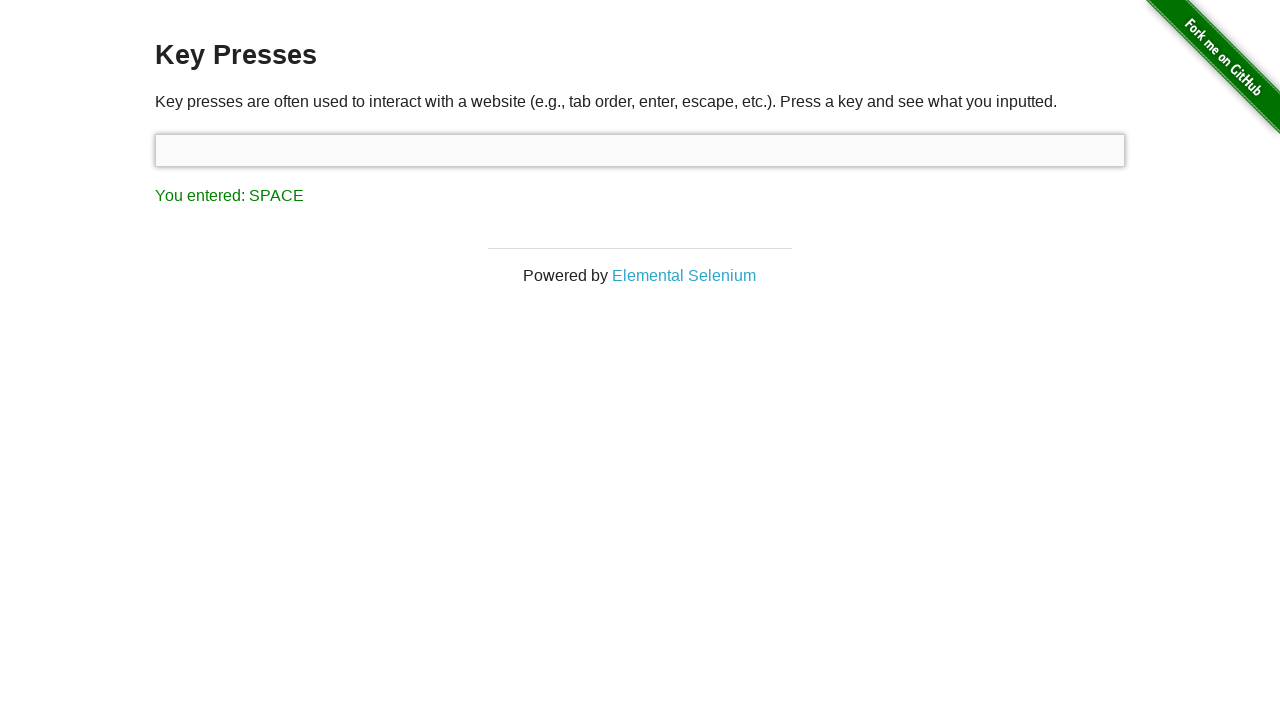

Retrieved result text content
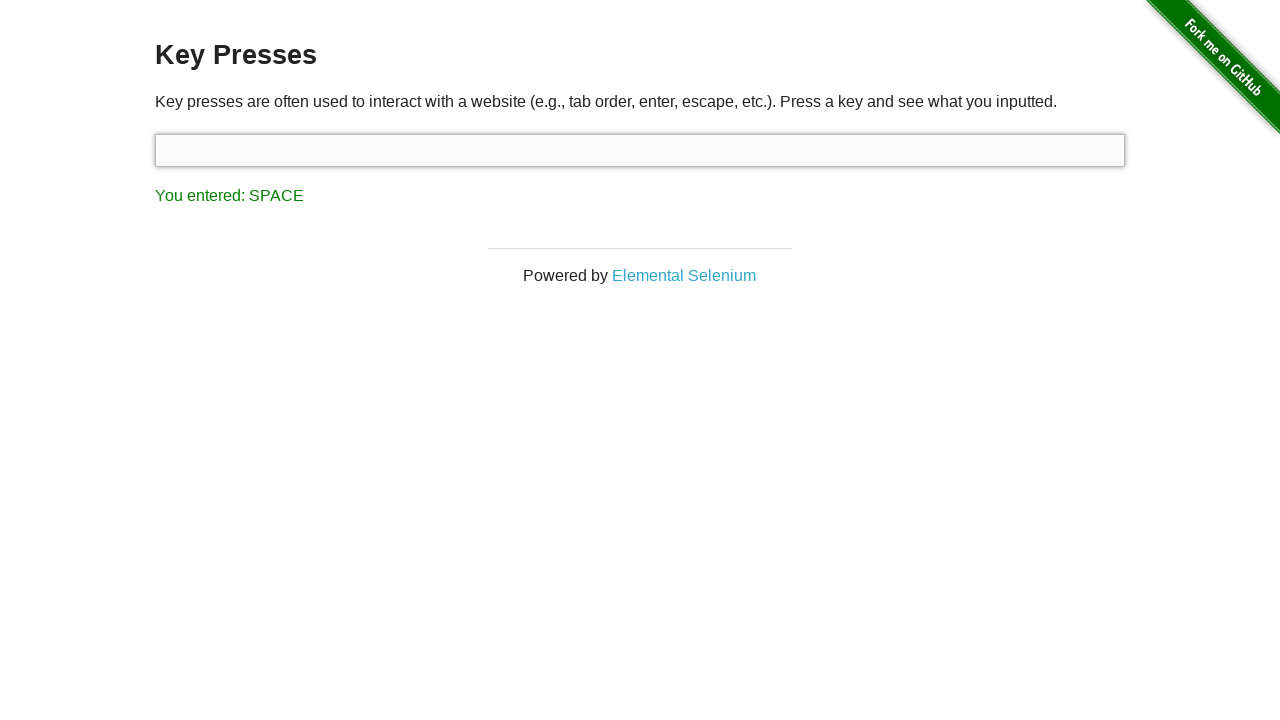

Verified result text shows 'You entered: SPACE'
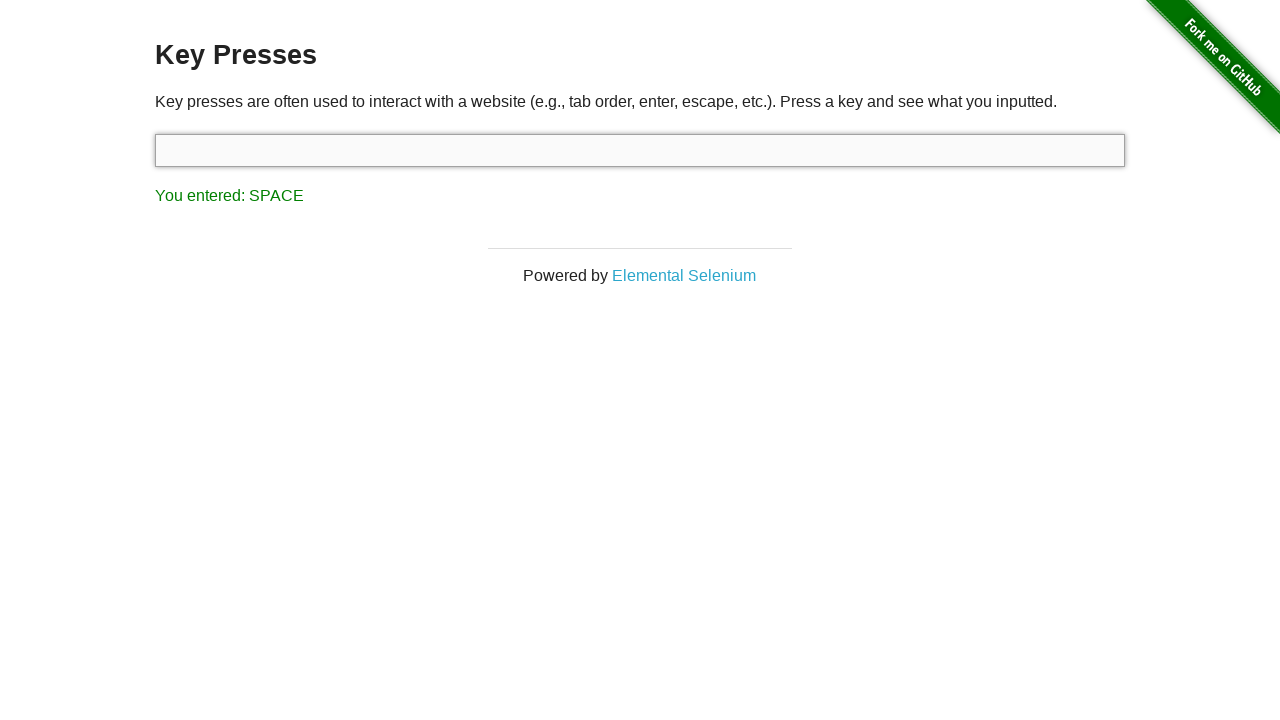

Pressed TAB key
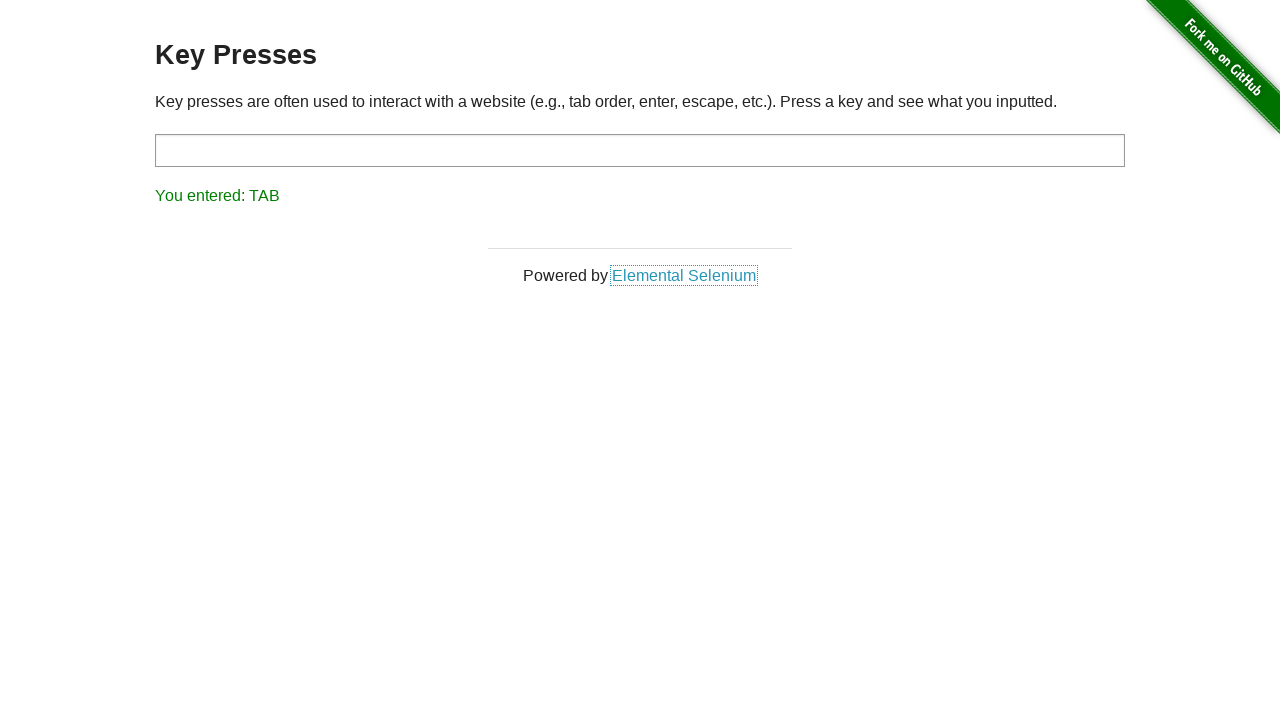

Retrieved result text content
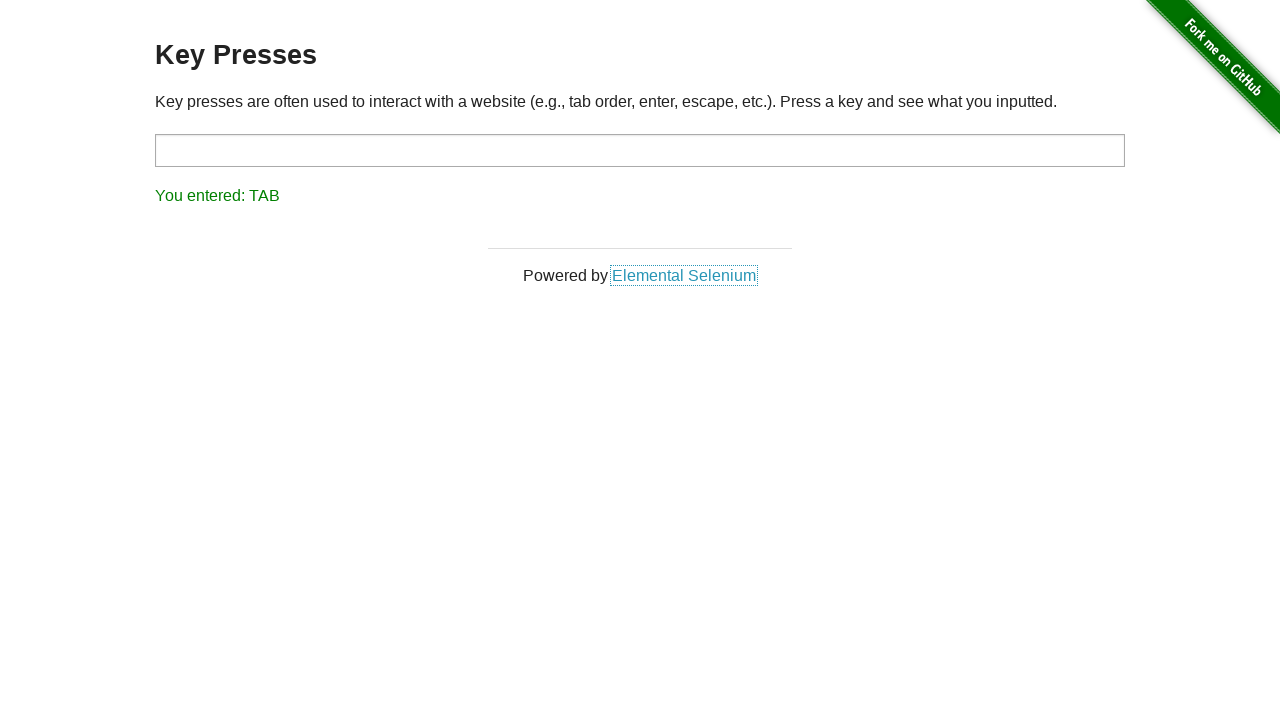

Verified result text shows 'You entered: TAB'
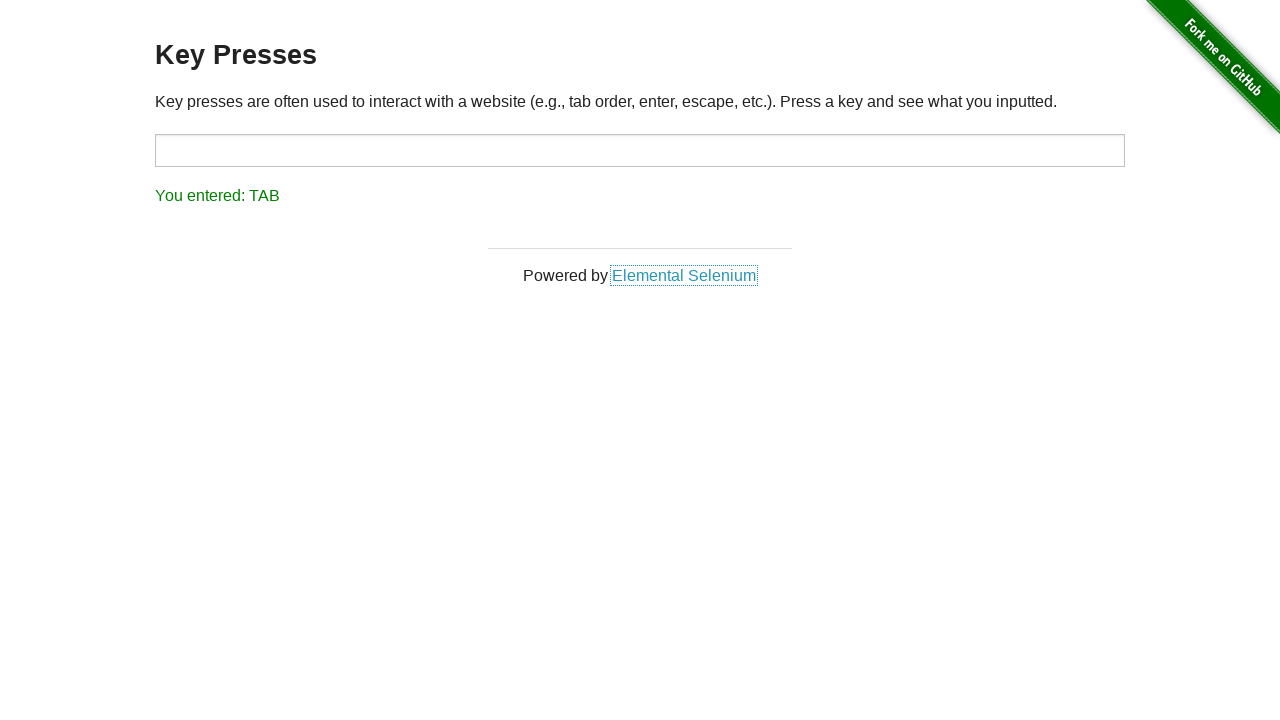

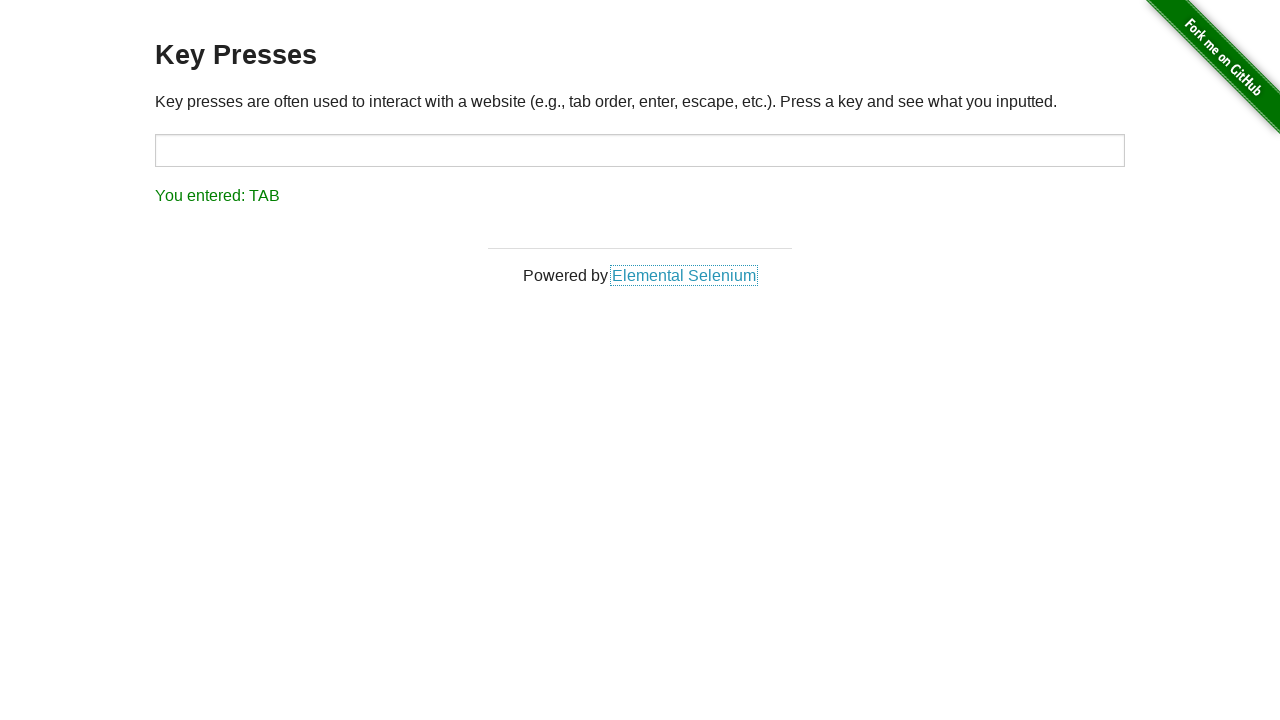